Tests the add/remove elements functionality by clicking the Add button twice and verifying that two elements are created

Starting URL: http://the-internet.herokuapp.com/add_remove_elements/

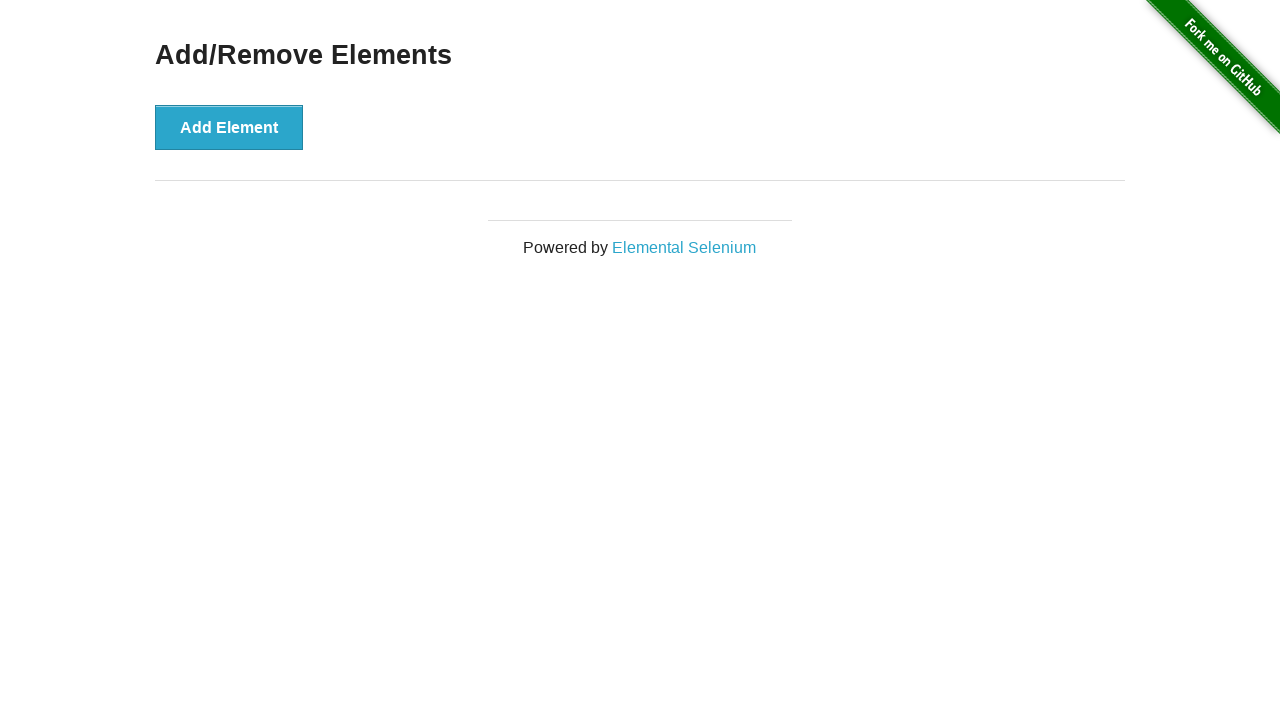

Clicked Add Element button (first click) at (229, 127) on button:has-text('Add Element')
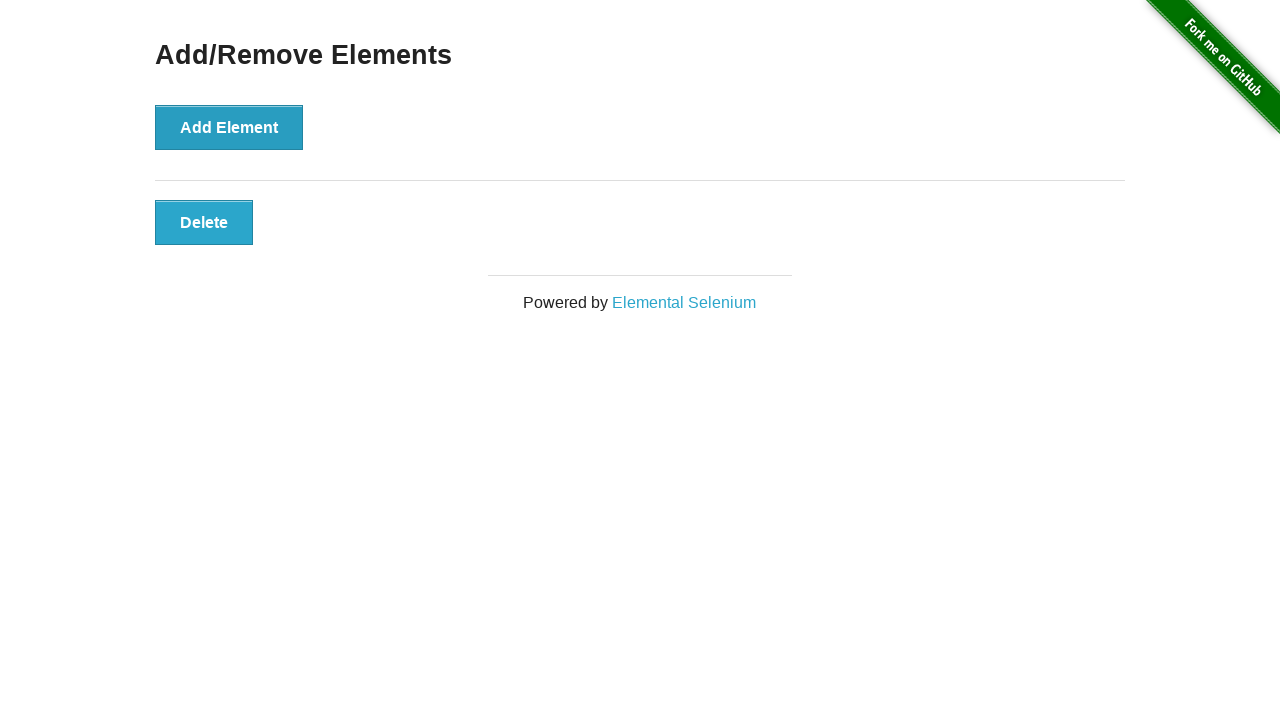

Clicked Add Element button (second click) at (229, 127) on button:has-text('Add Element')
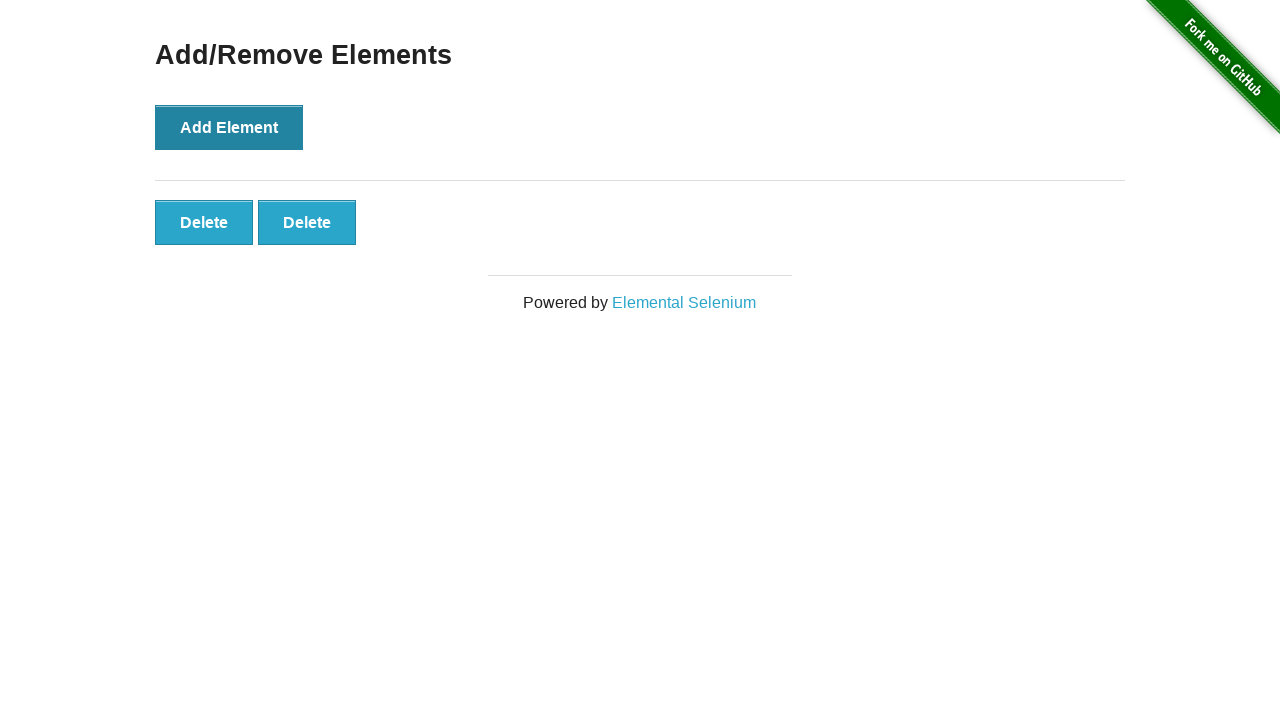

Waited for delete buttons to be visible
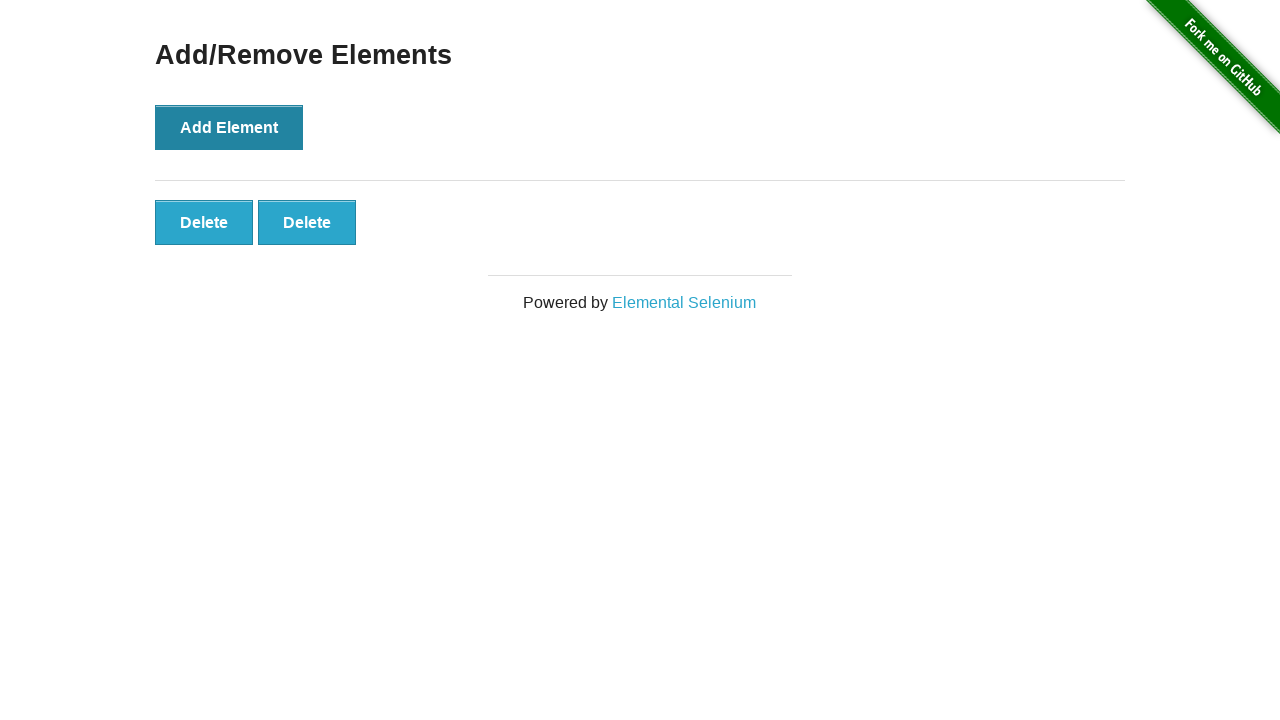

Located all delete buttons
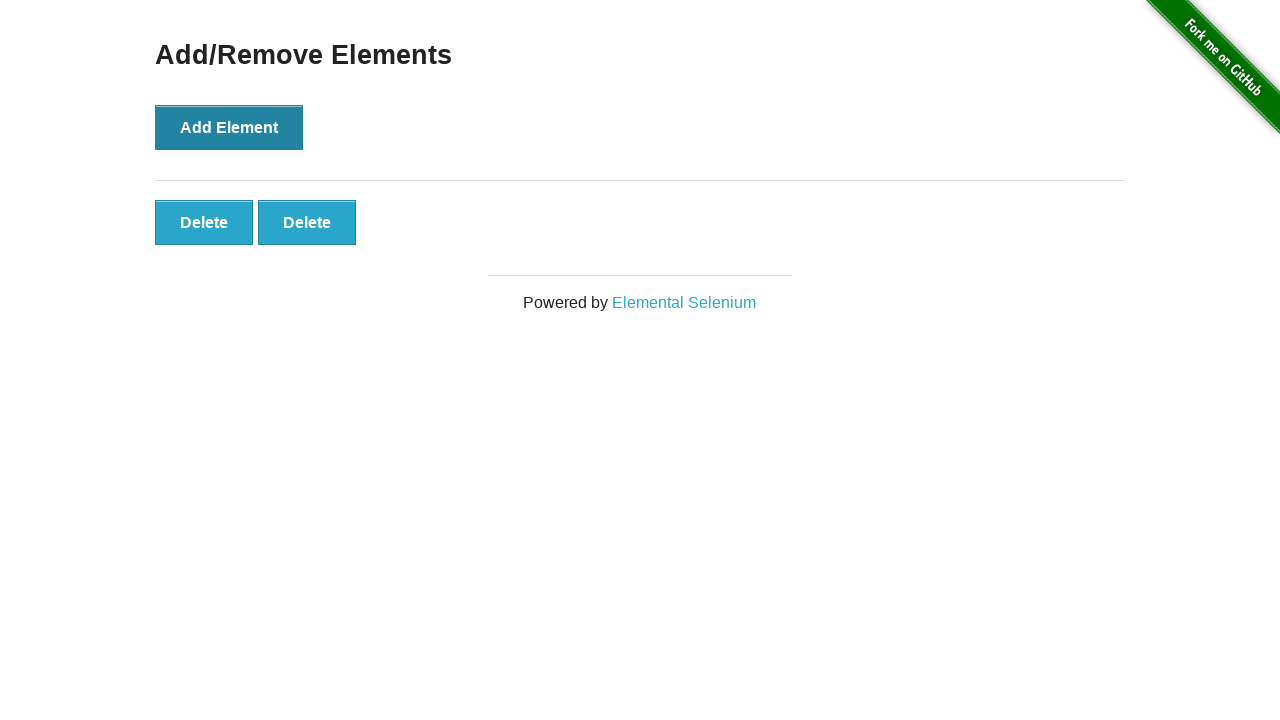

Verified that exactly 2 delete buttons were created
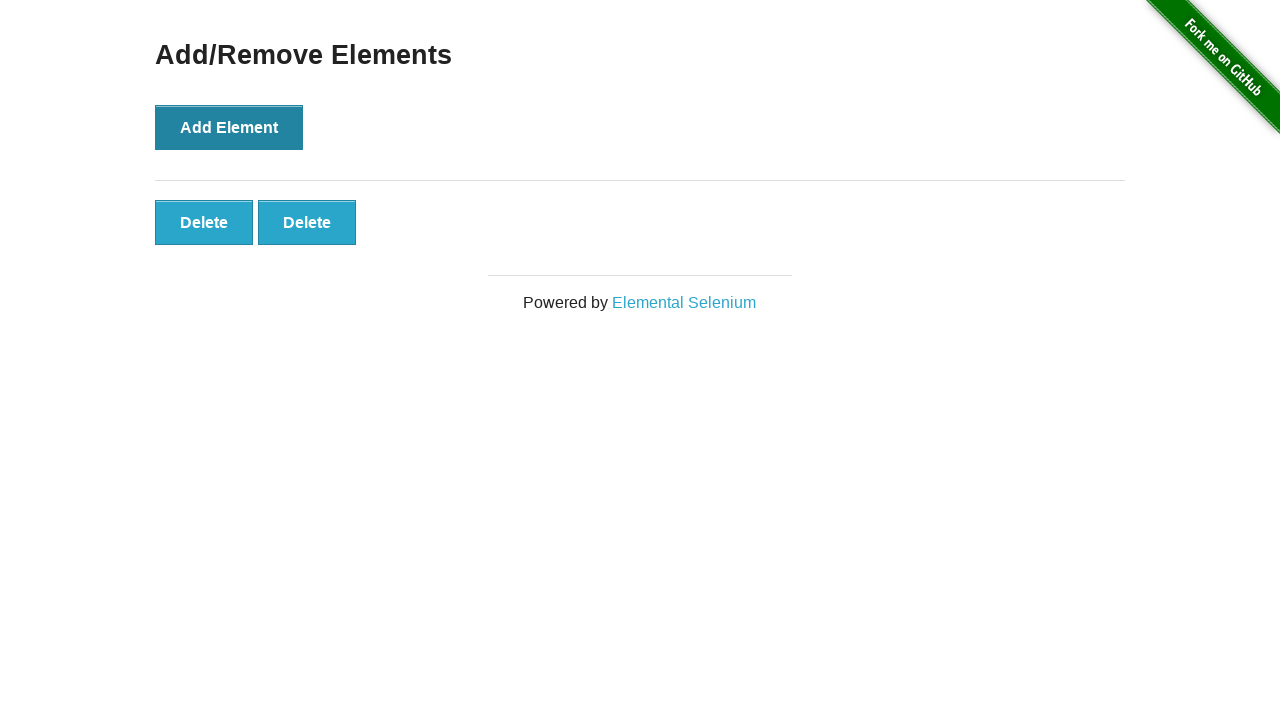

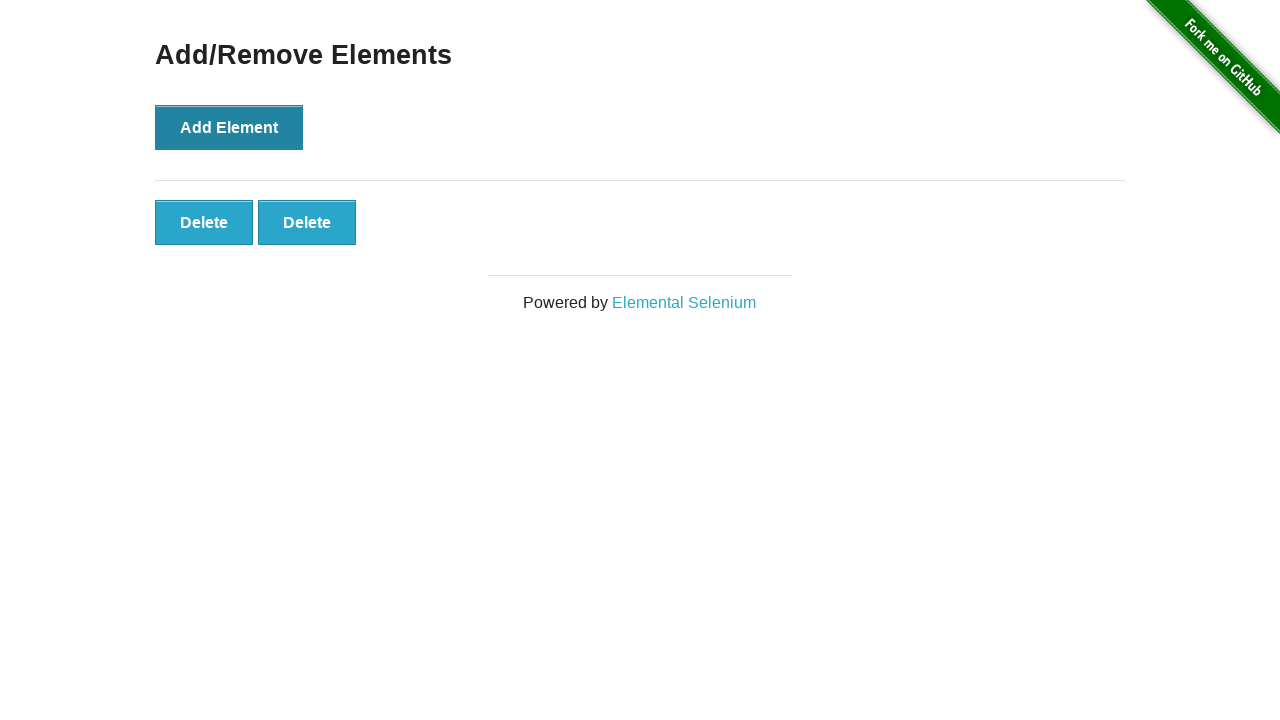